Tests GitHub's advanced search form by filling in search criteria (search term, repository owner, date filter, and programming language) and submitting the form to perform a repository search.

Starting URL: https://github.com/search/advanced

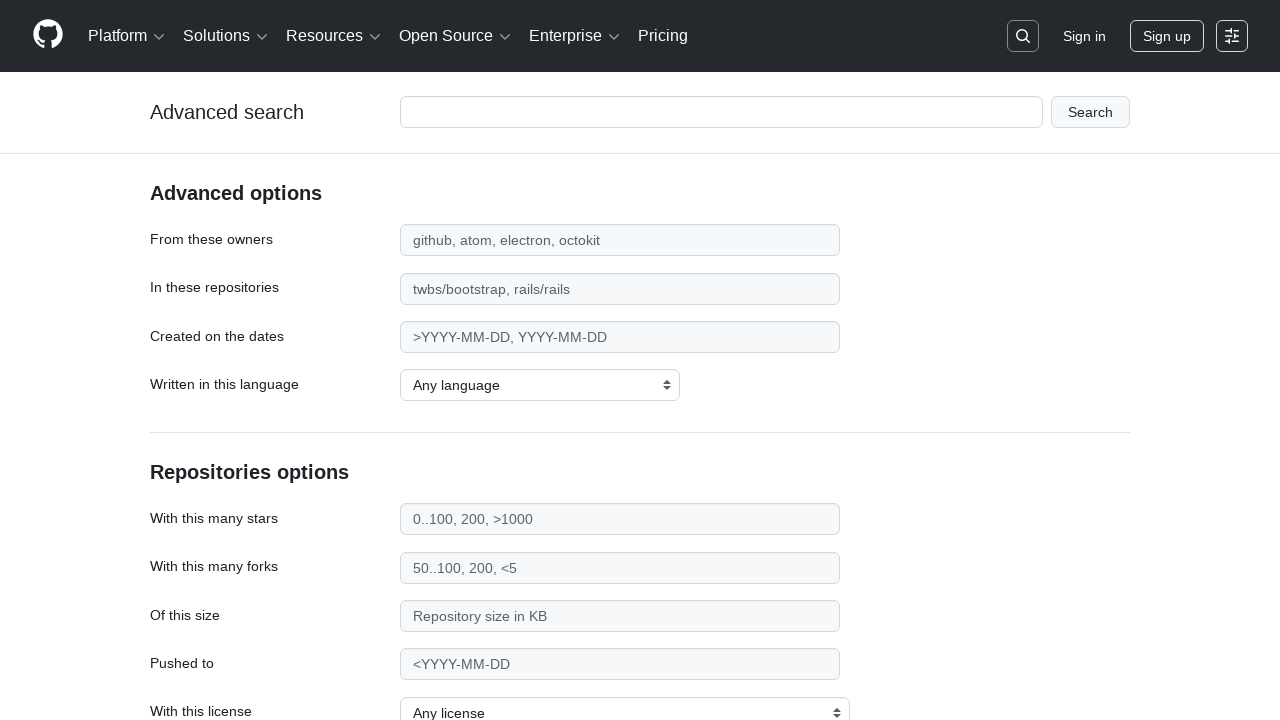

Filled search field with 'web-scraping' on #adv_code_search input.js-advanced-search-input
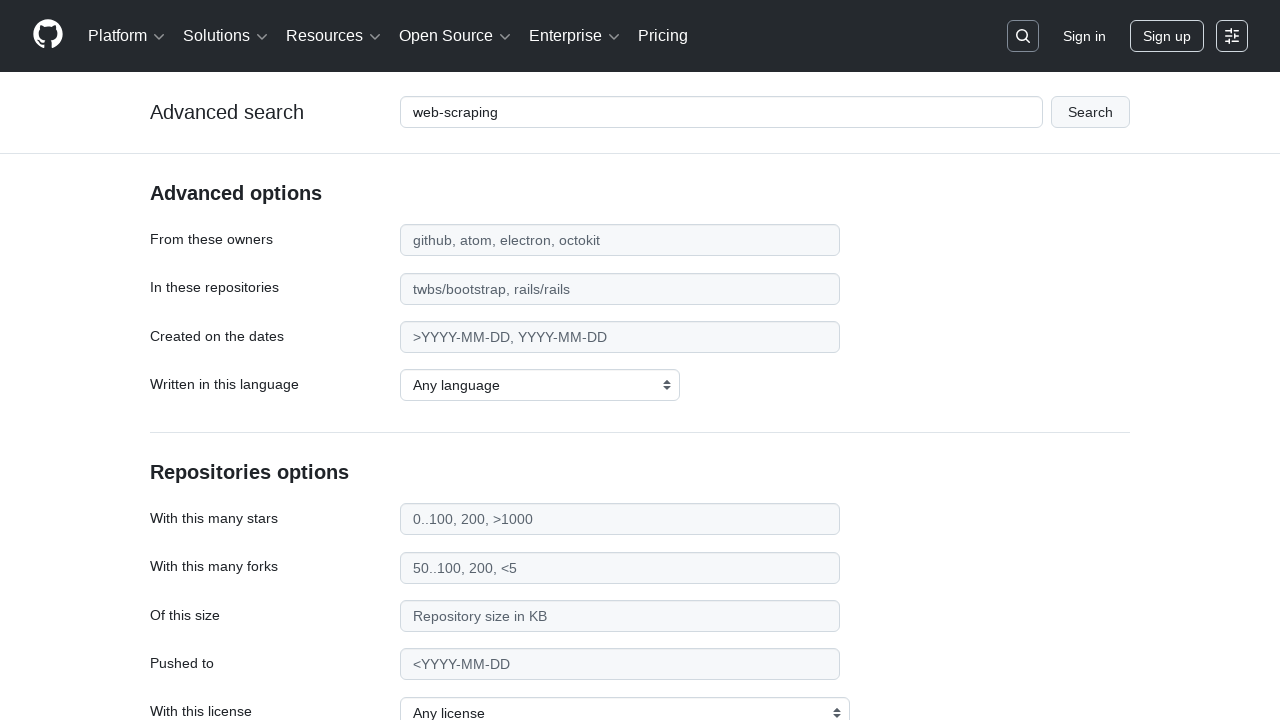

Filled repository owner field with 'microsoft' on #search_from
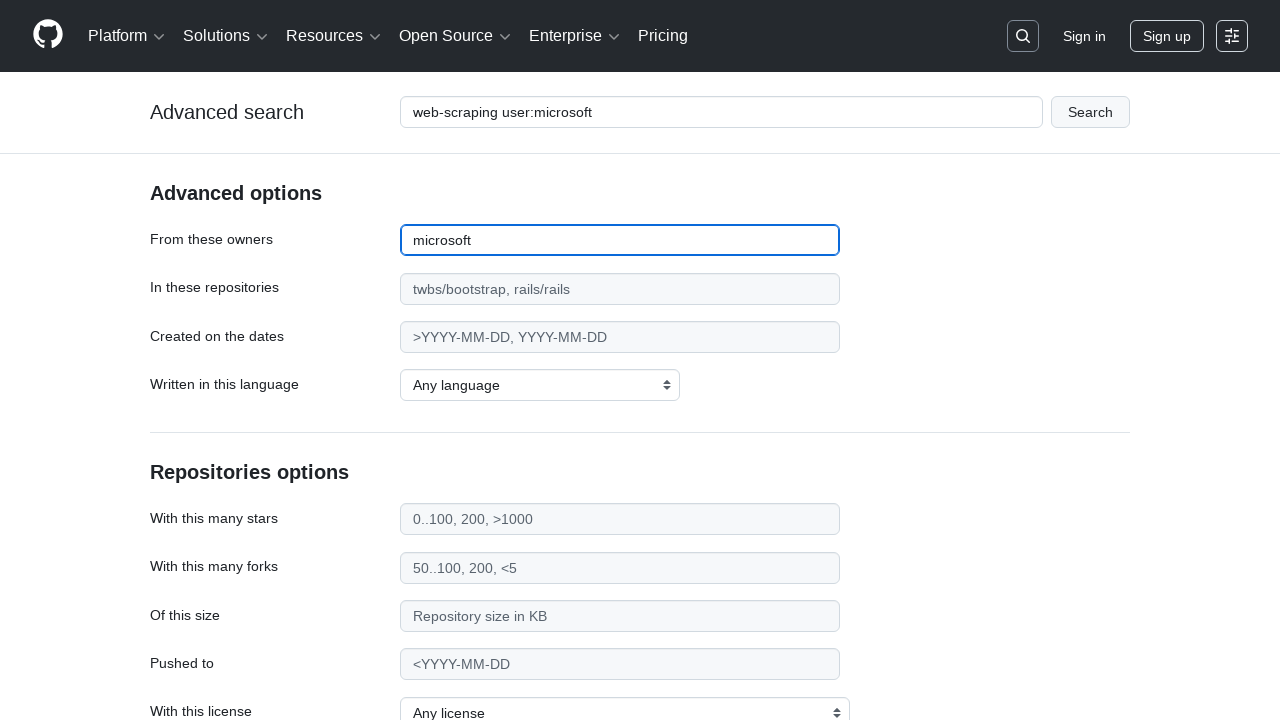

Filled date filter field with '>2020' on #search_date
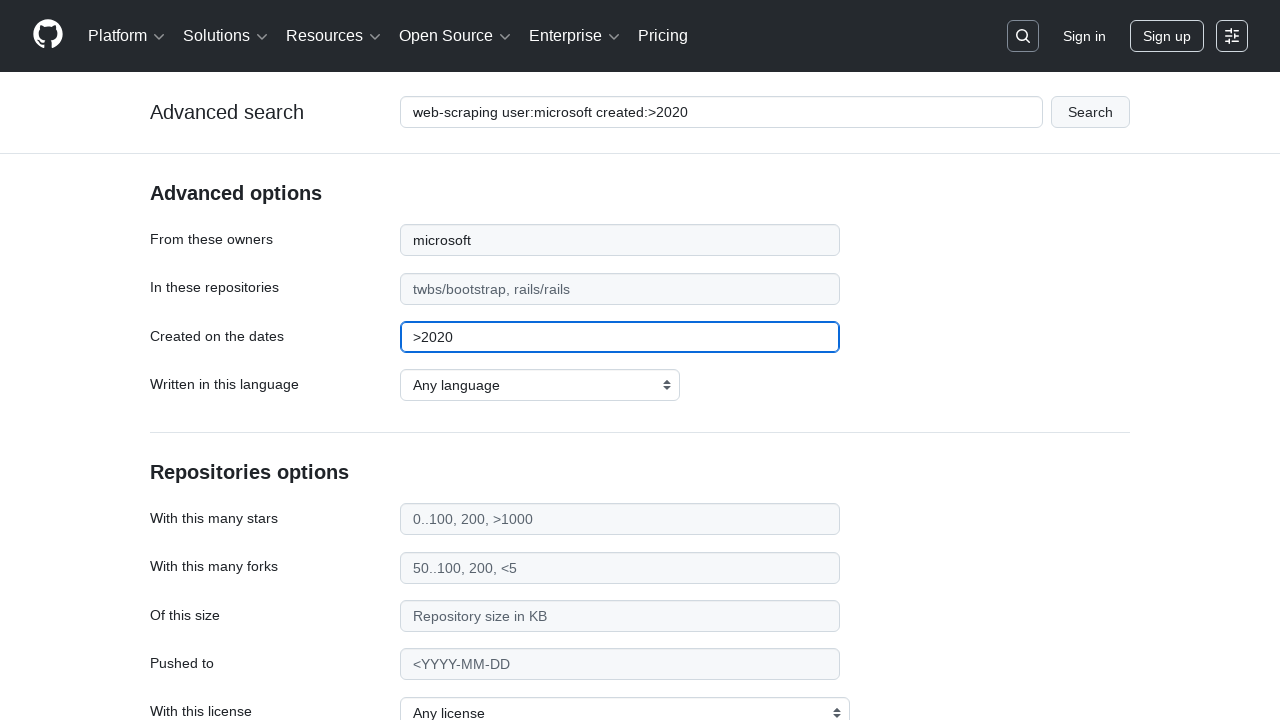

Selected 'Python' from programming language dropdown on select#search_language
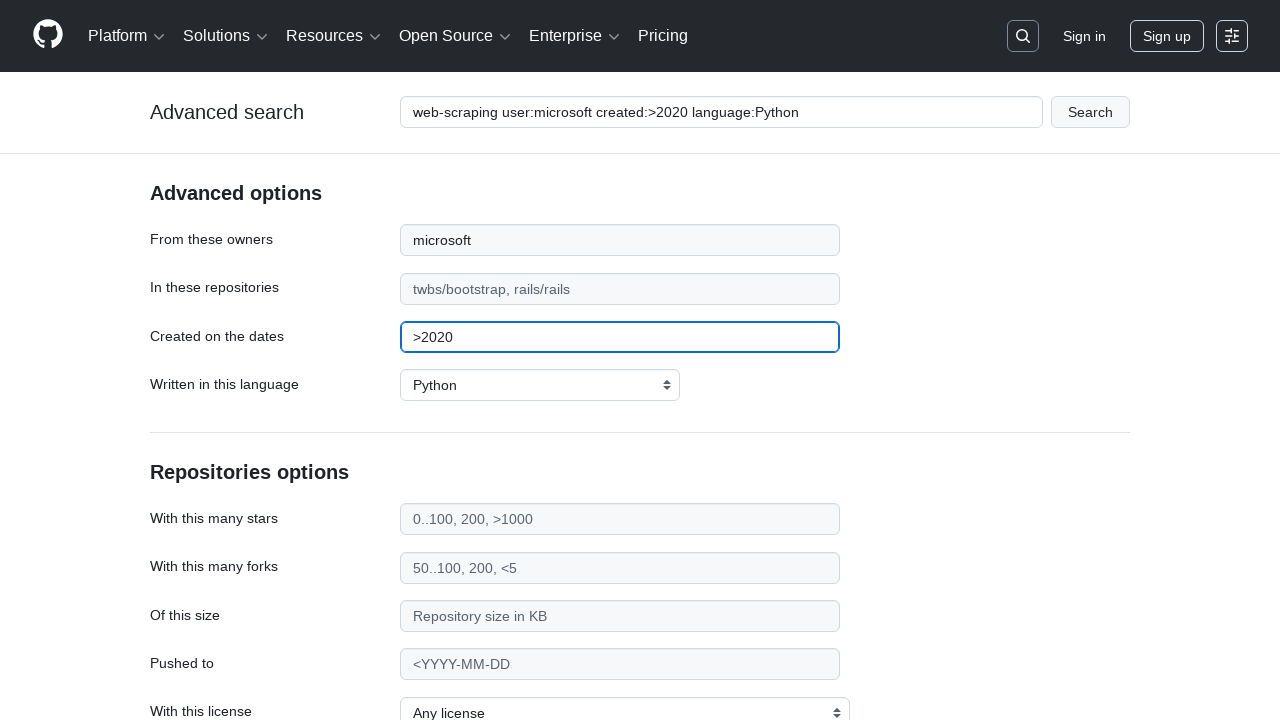

Clicked submit button to perform repository search at (1090, 112) on #adv_code_search button[type="submit"]
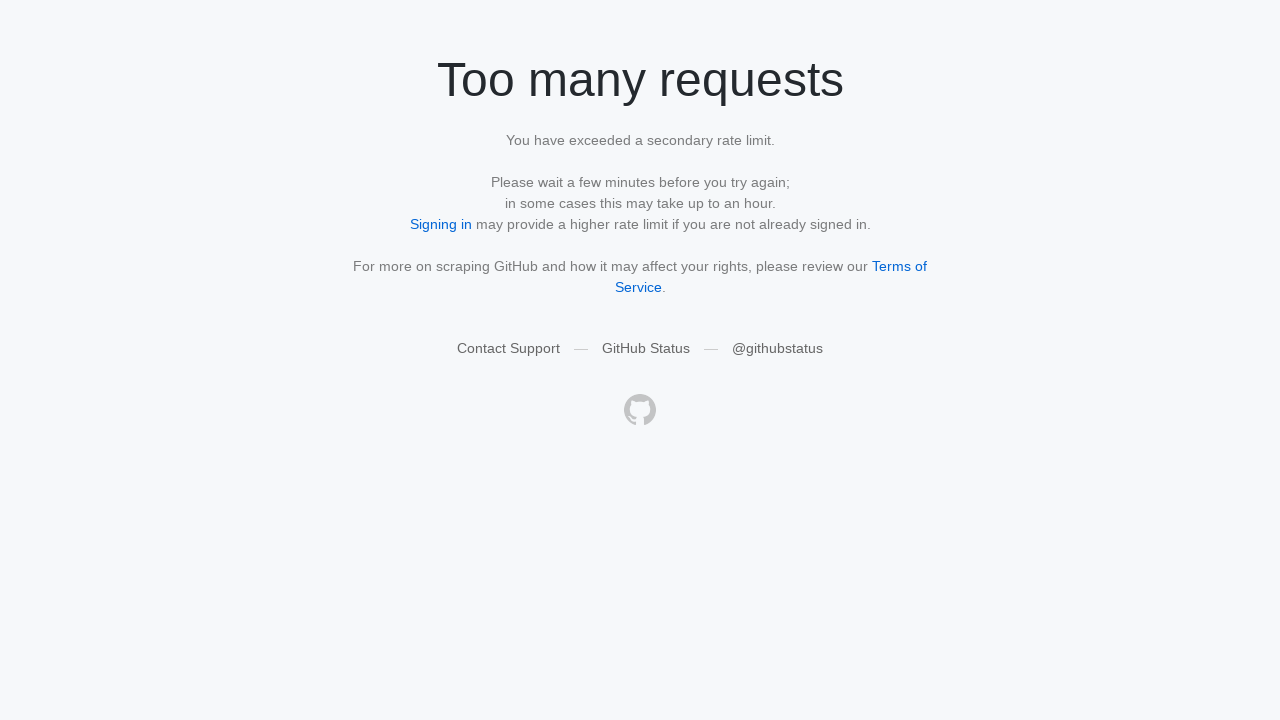

Search results page loaded and network idle
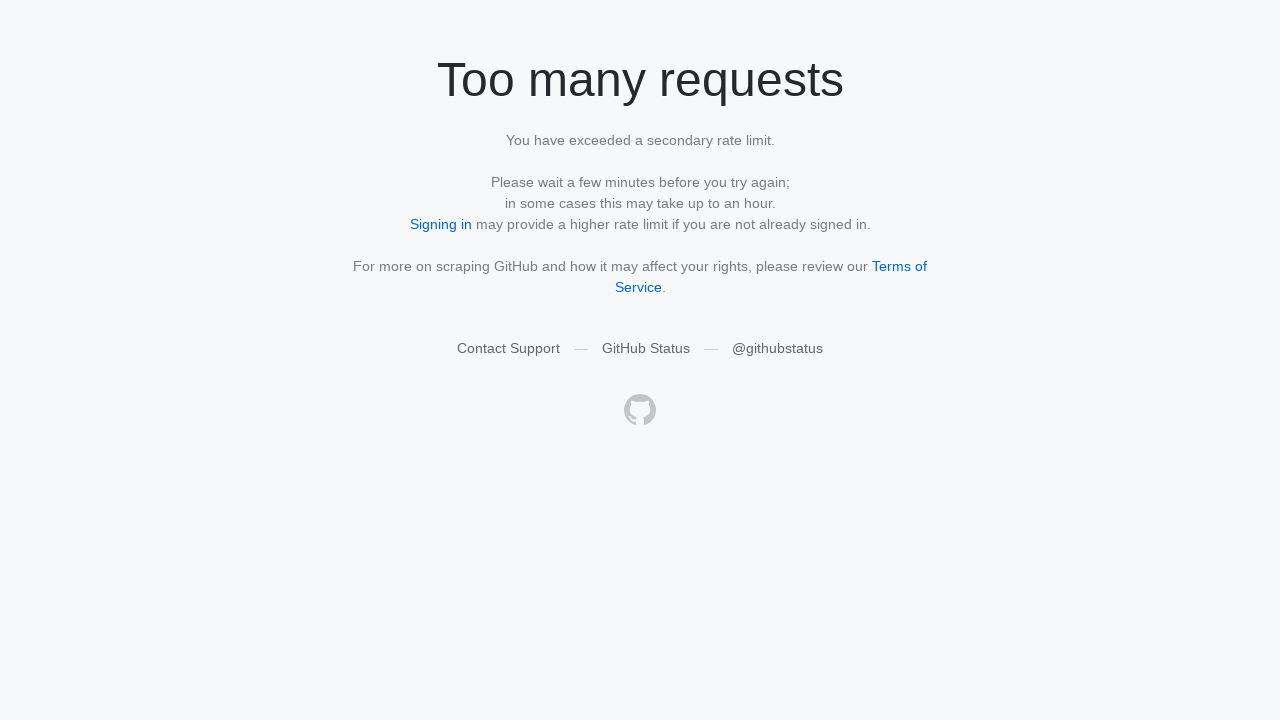

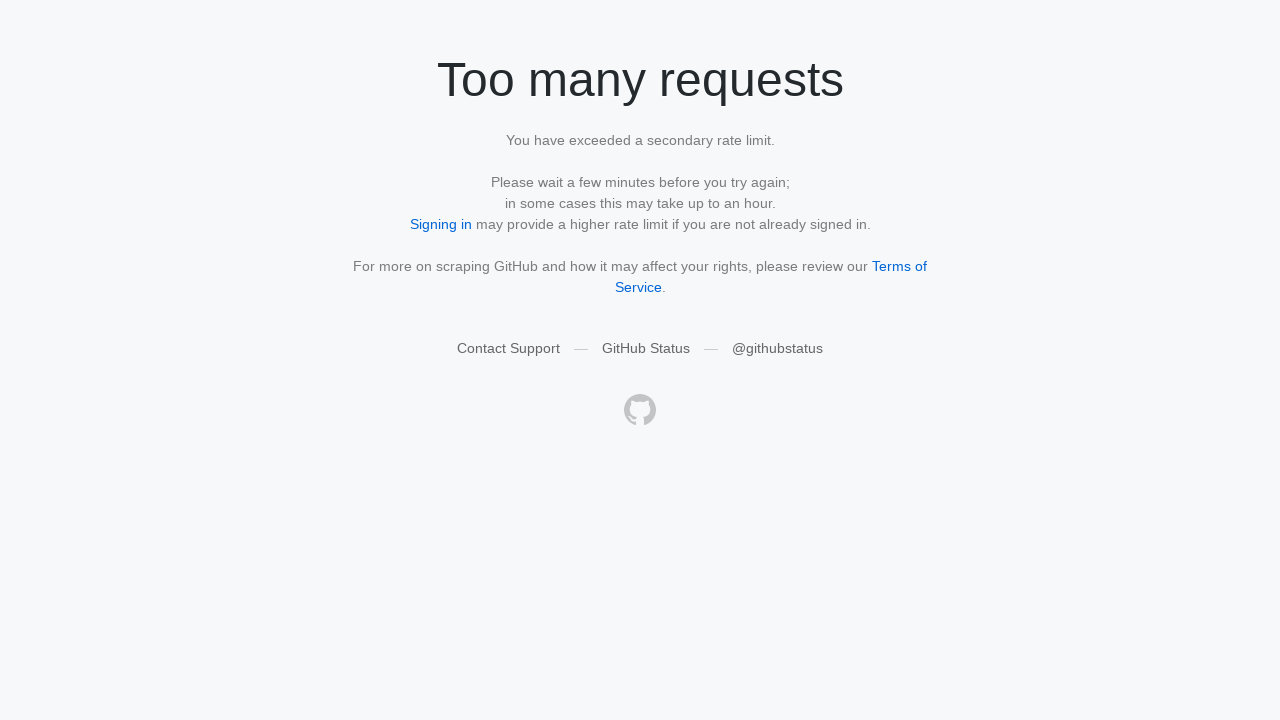